Tests JavaScript alert, confirm, and prompt dialogs by clicking buttons that trigger each type and handling them appropriately

Starting URL: https://the-internet.herokuapp.com/javascript_alerts

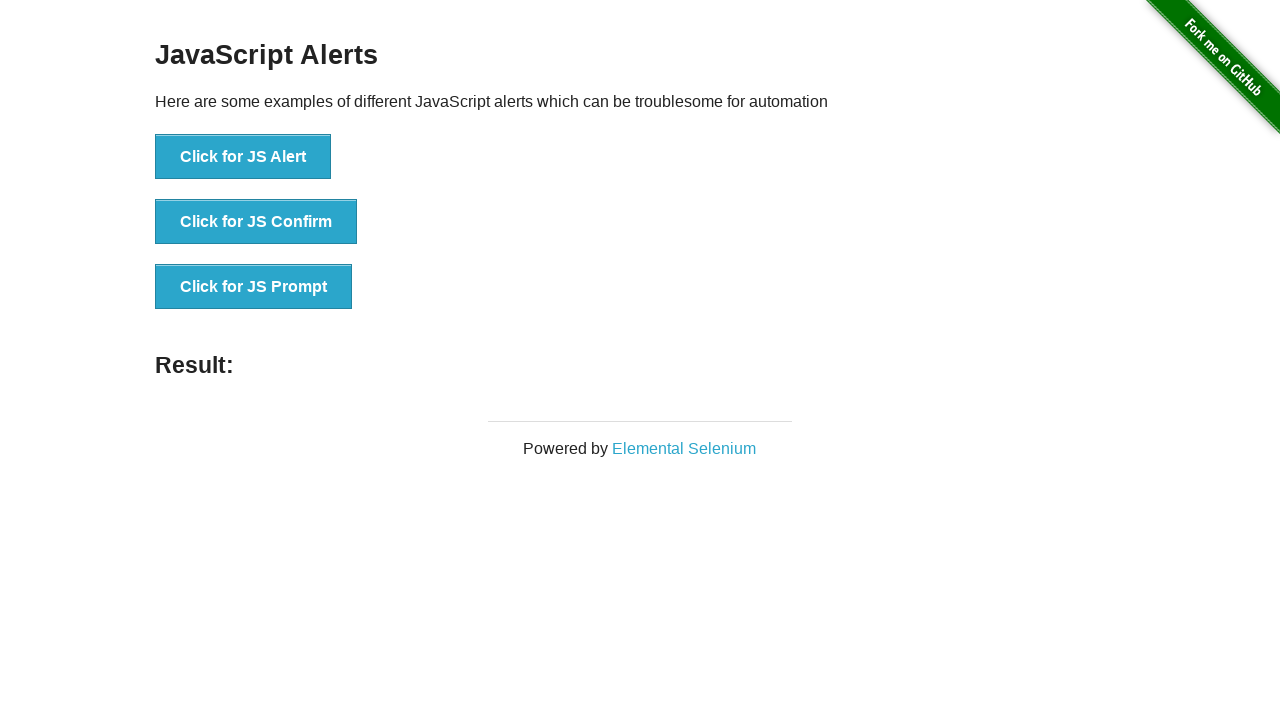

Set up dialog handler to accept alerts, confirms, and prompts
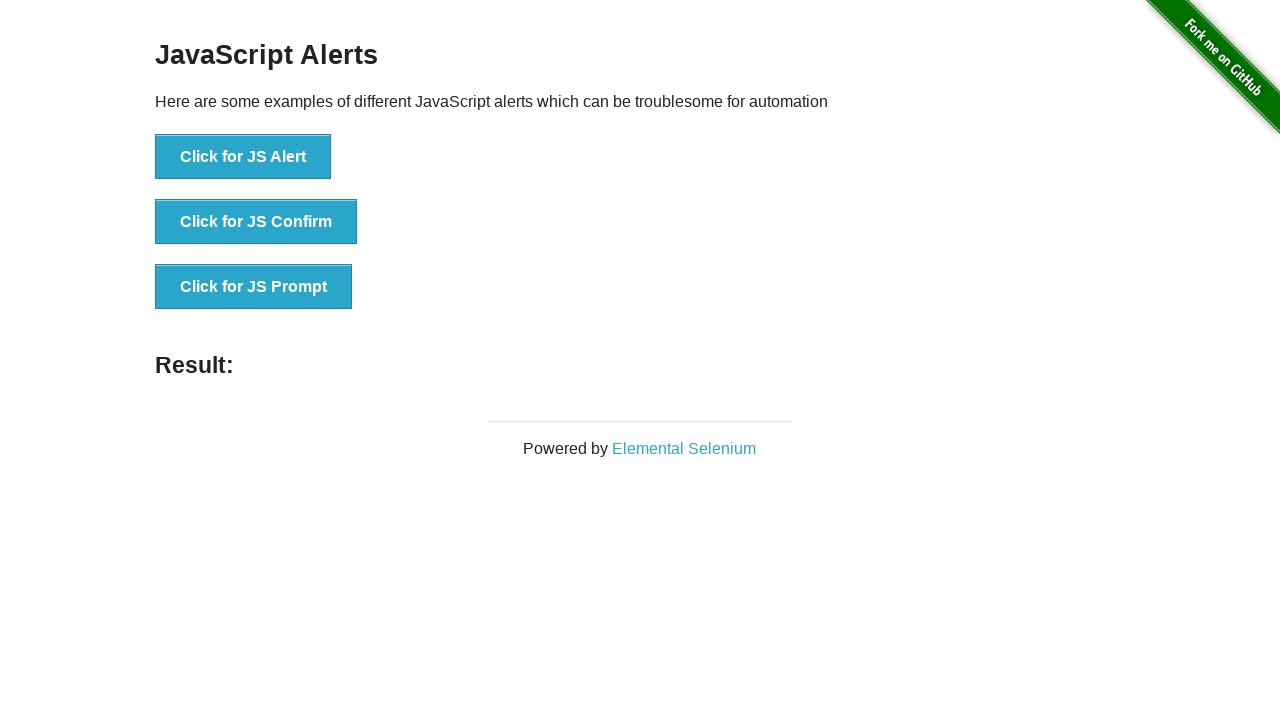

Clicked button to trigger JavaScript alert dialog at (243, 157) on xpath=//button[normalize-space()='Click for JS Alert']
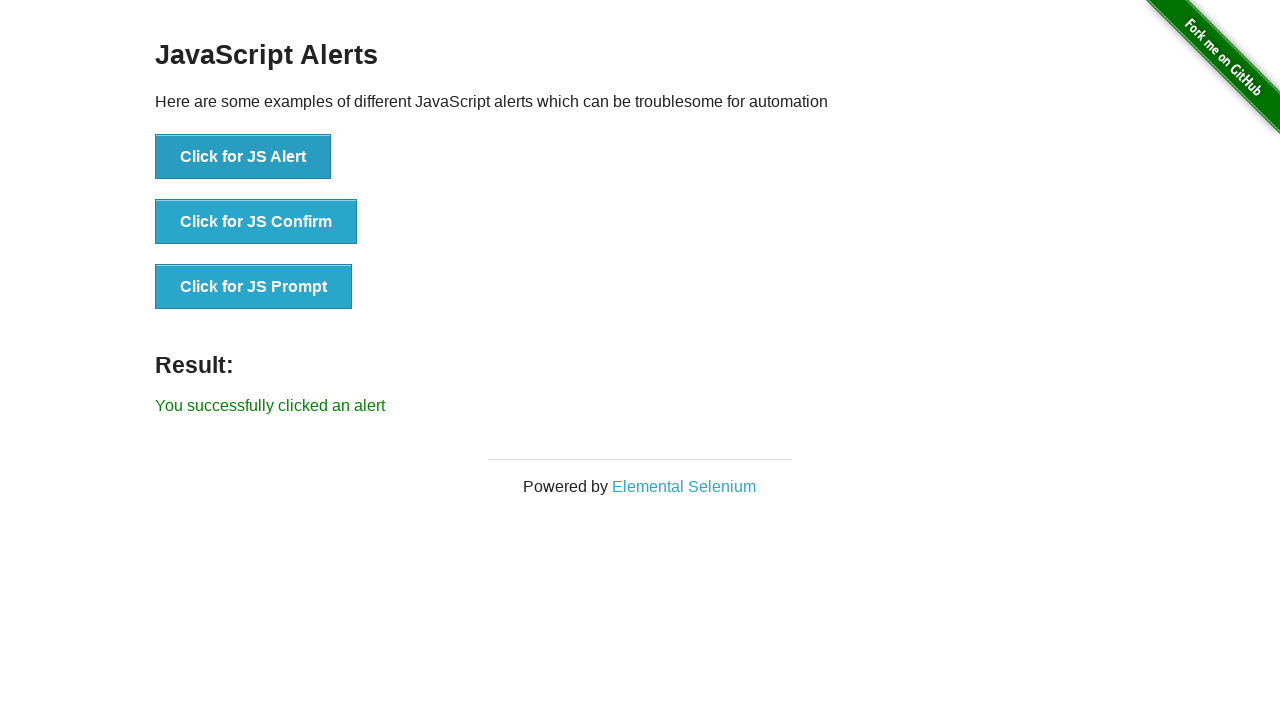

Clicked button to trigger JavaScript confirm dialog at (256, 222) on xpath=//button[normalize-space()='Click for JS Confirm']
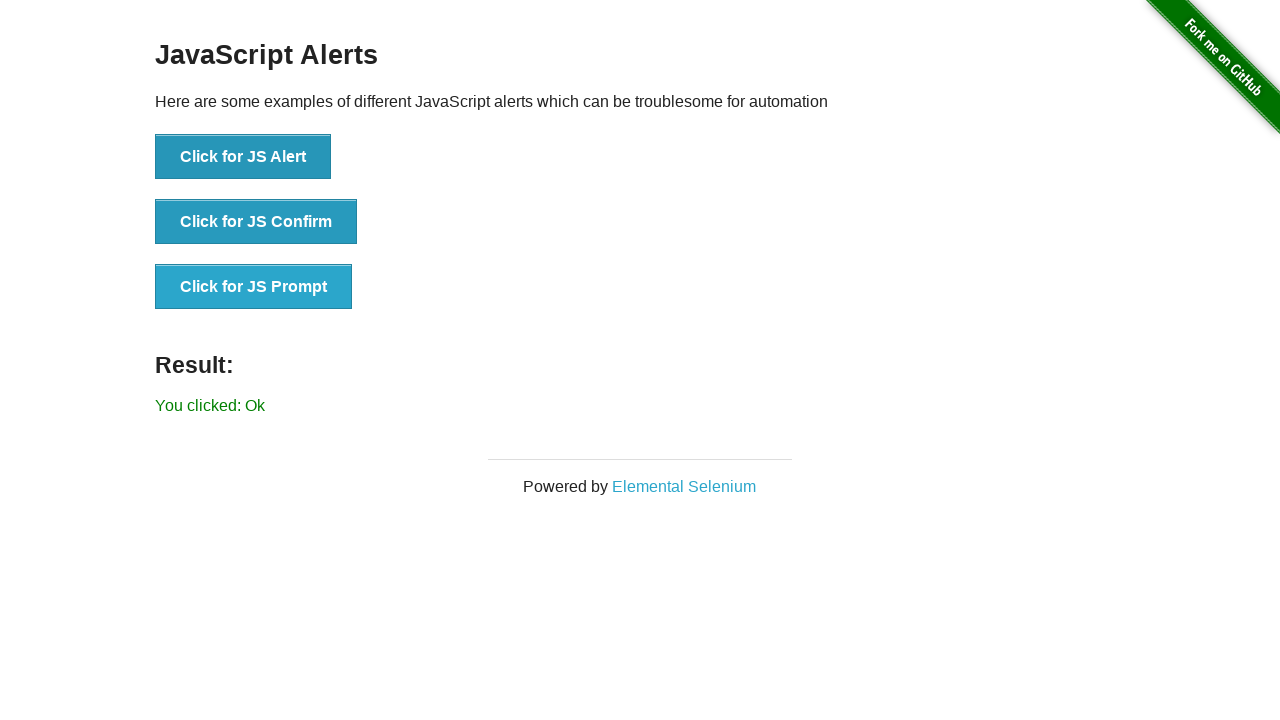

Clicked button to trigger JavaScript prompt dialog and submitted 'HI This is Marco' at (254, 287) on xpath=//button[normalize-space()='Click for JS Prompt']
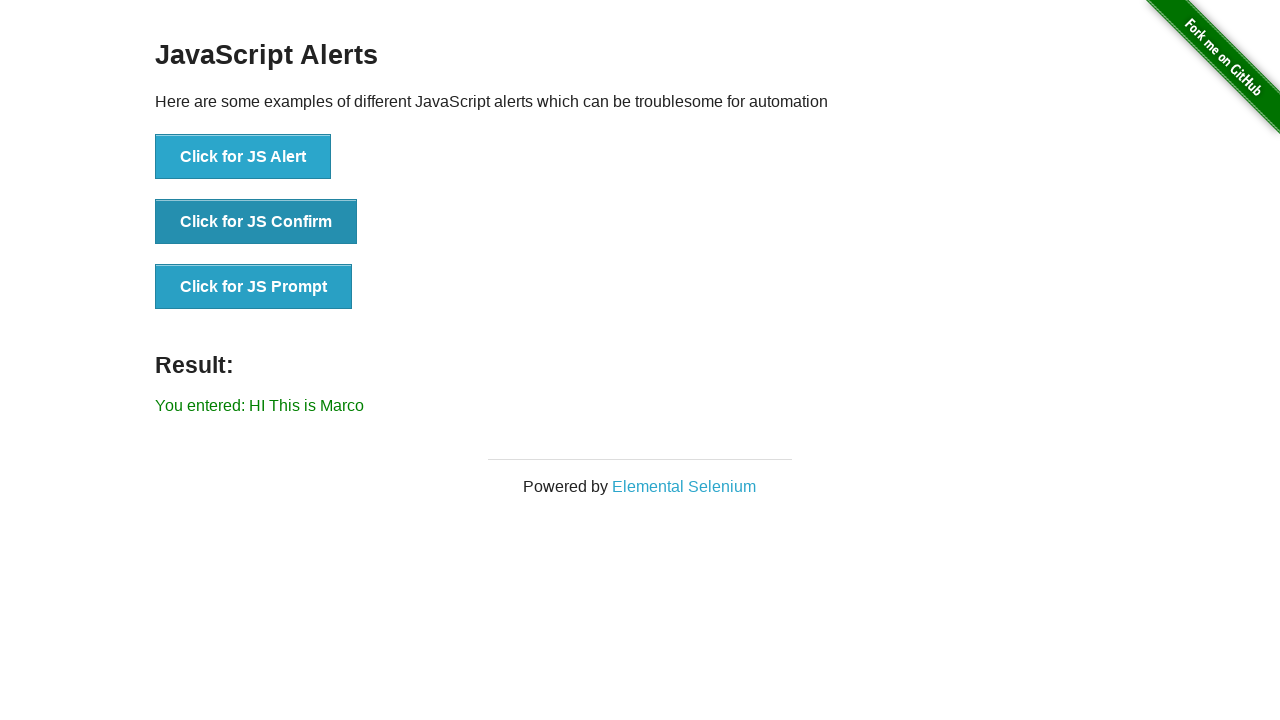

Result text element appeared on page
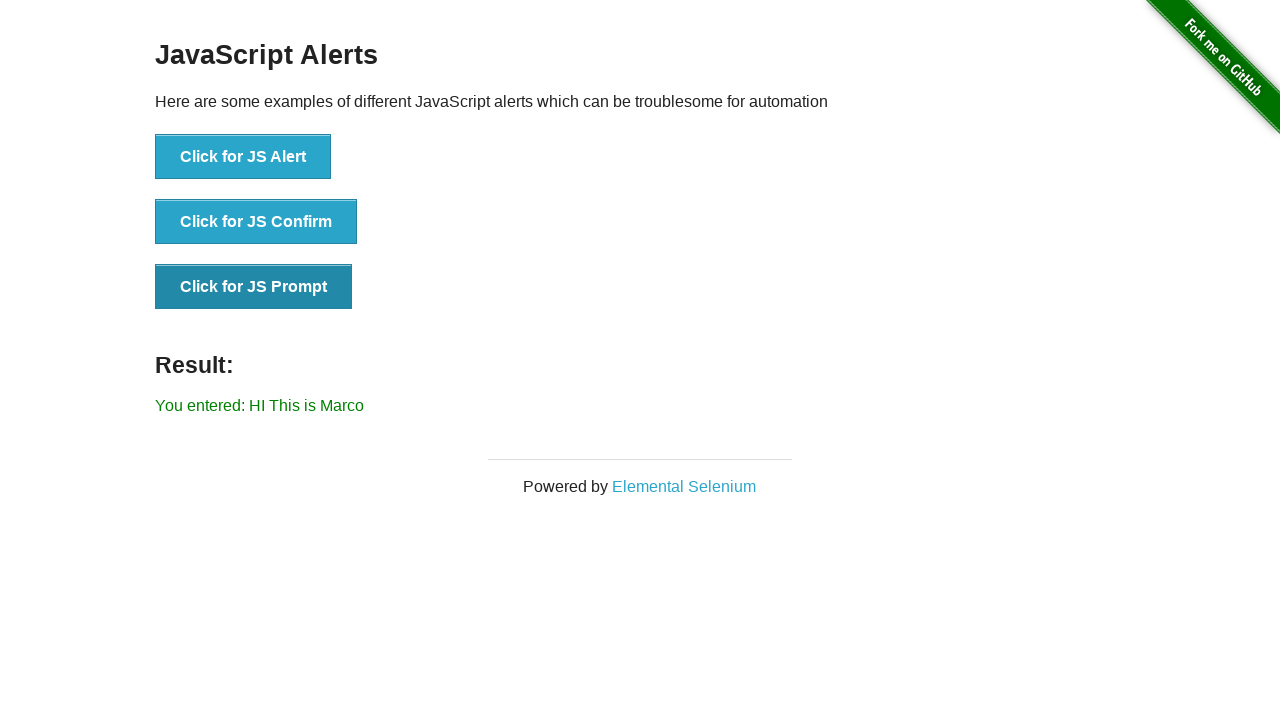

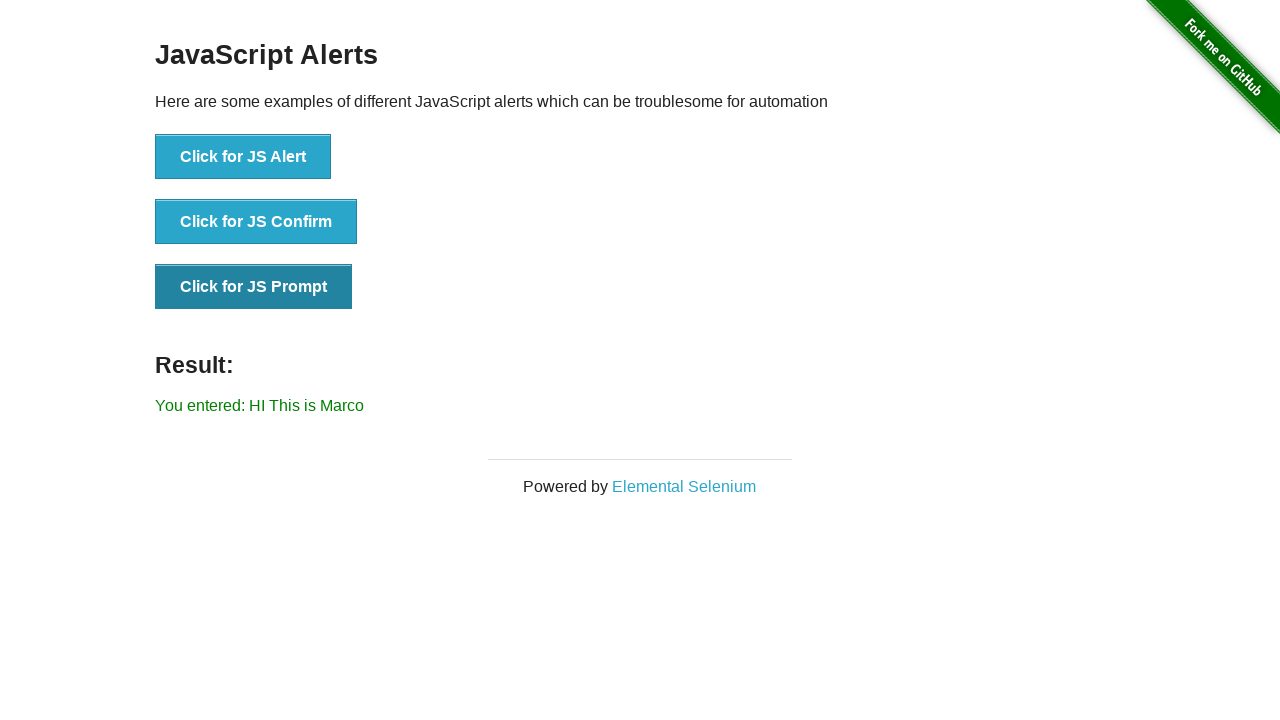